Tests a prompt dialog by clicking a button, entering a name in the prompt, and verifying the entered value appears on page

Starting URL: https://demoqa.com/alerts

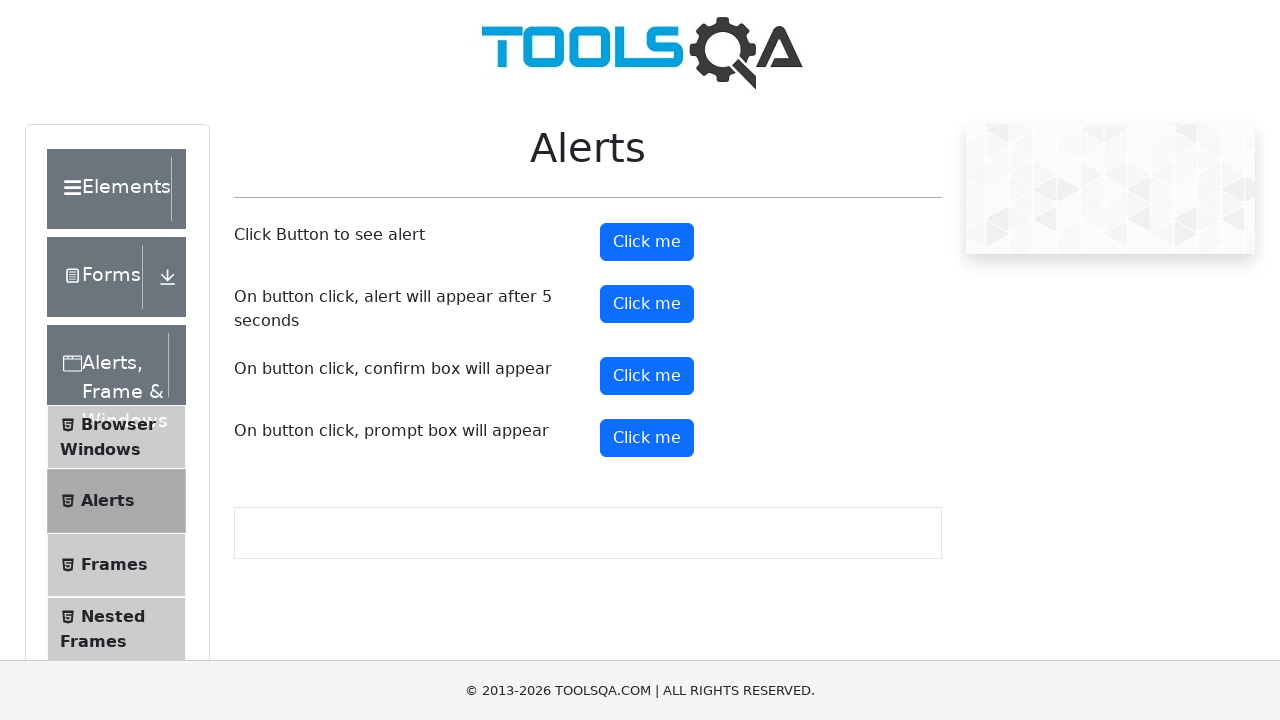

Set up dialog handler to accept prompt with 'Maria Santos'
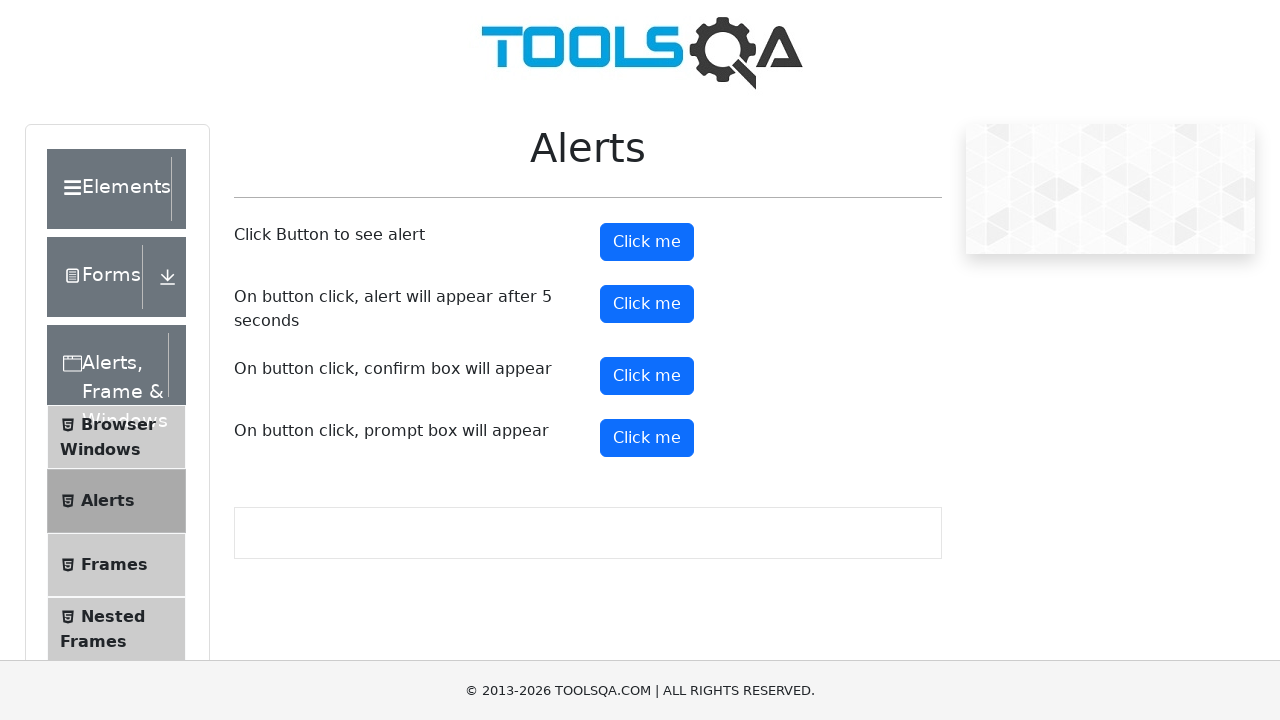

Clicked prompt button to trigger alert dialog at (647, 438) on #promtButton
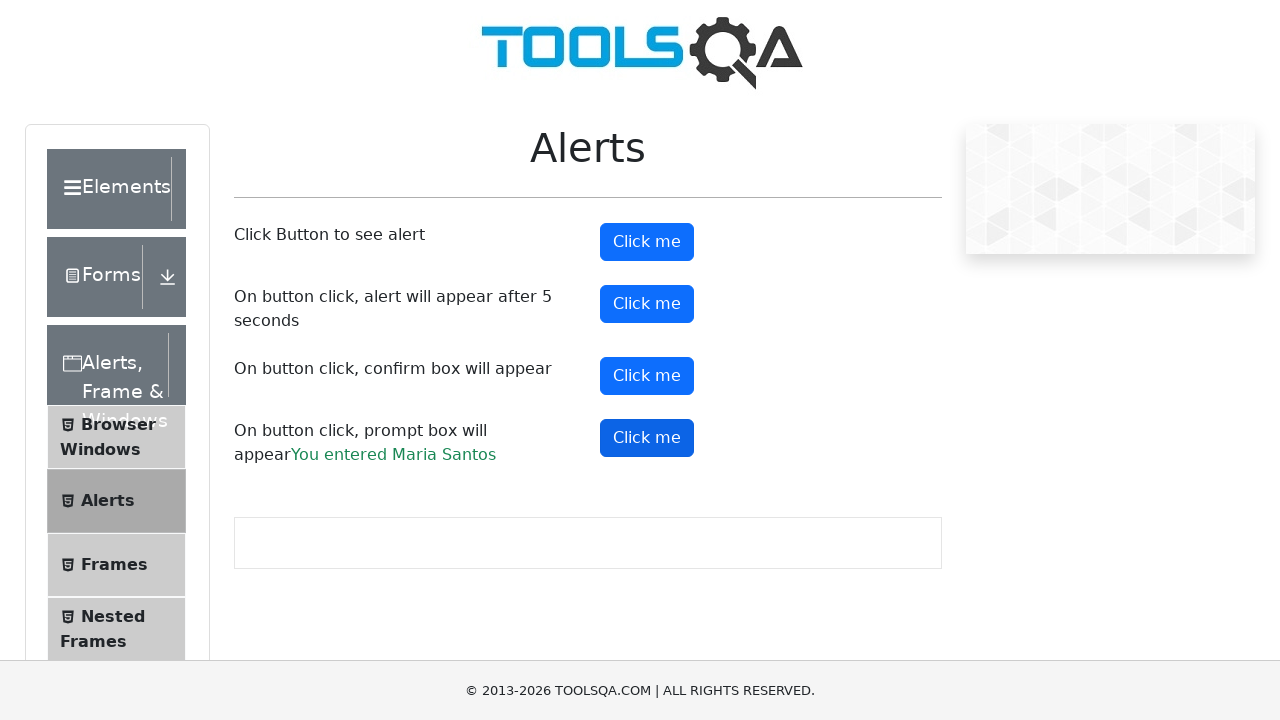

Prompt result element loaded and verified on page
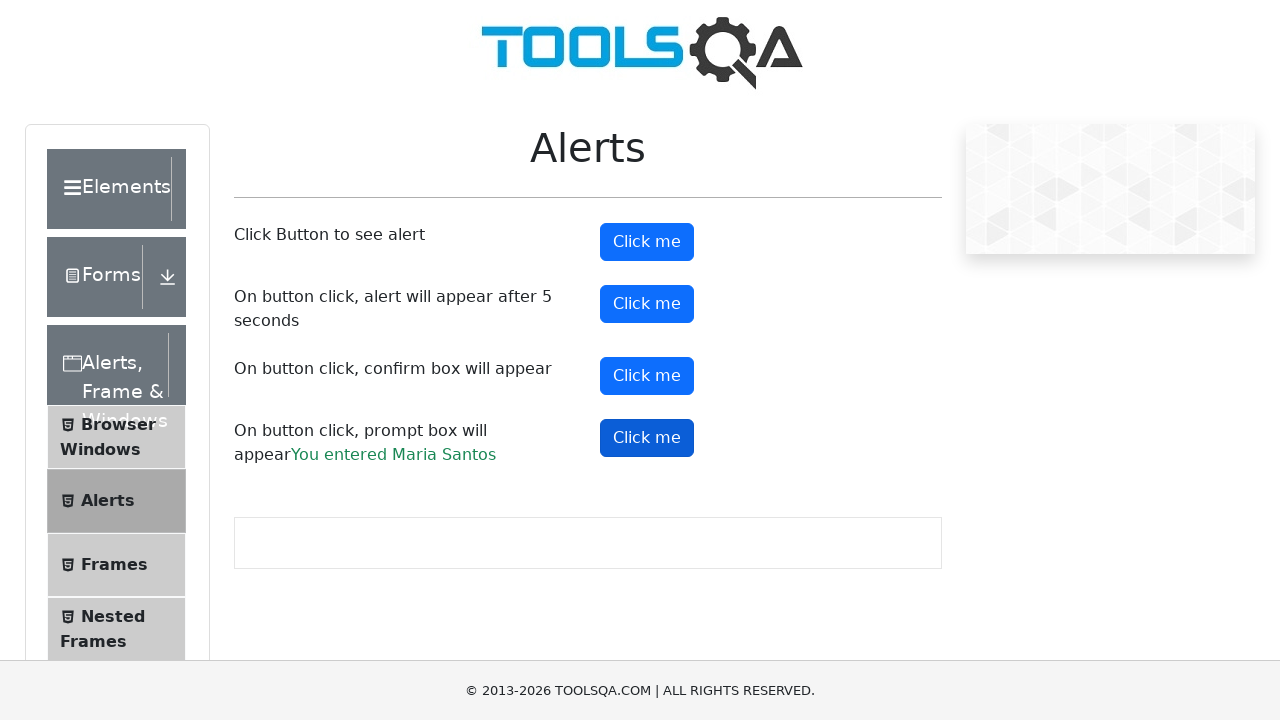

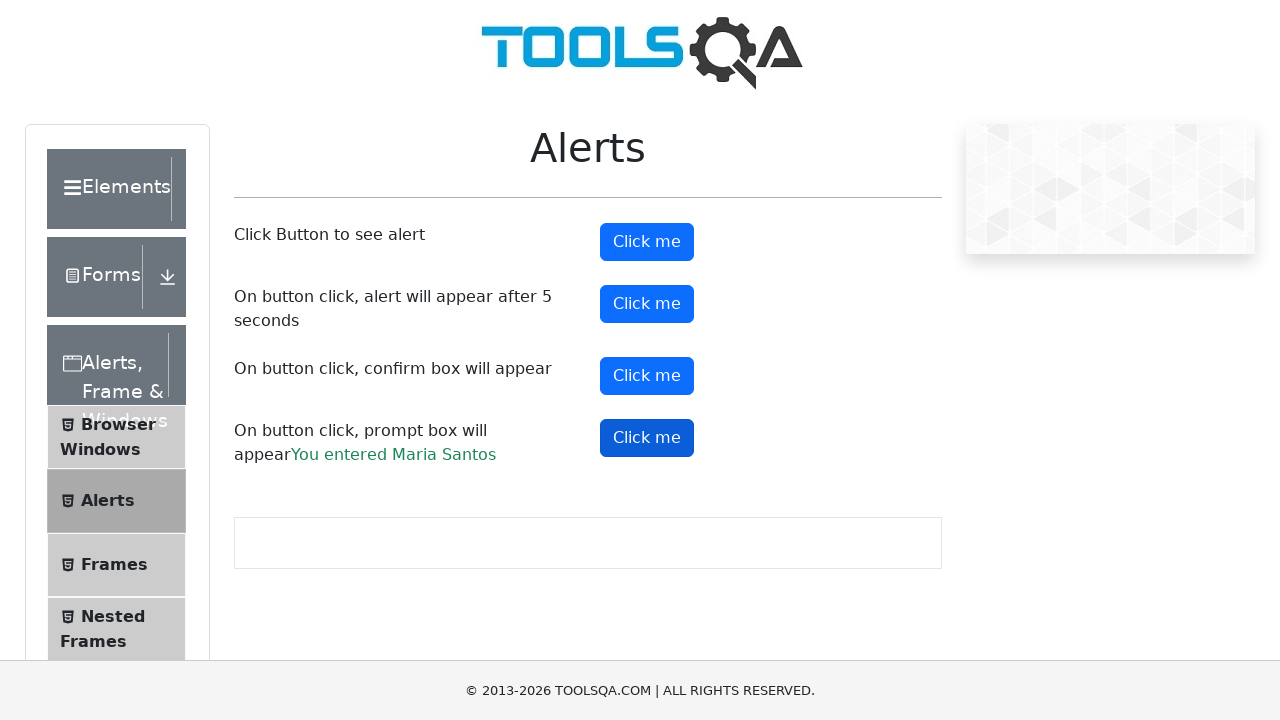